Tests input field interaction by clicking on it and pressing arrow down keys three times

Starting URL: http://the-internet.herokuapp.com/inputs

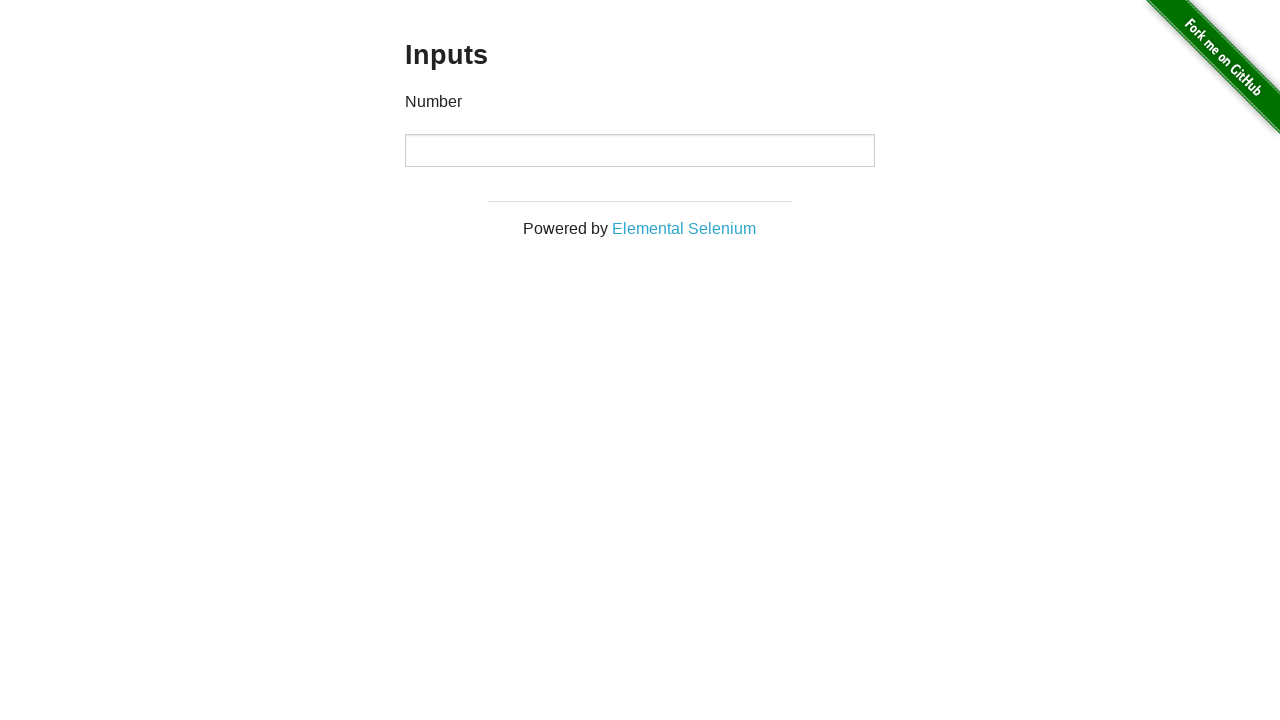

Clicked on the input field at (640, 150) on xpath=//*[@id="content"]/div/div/div/input
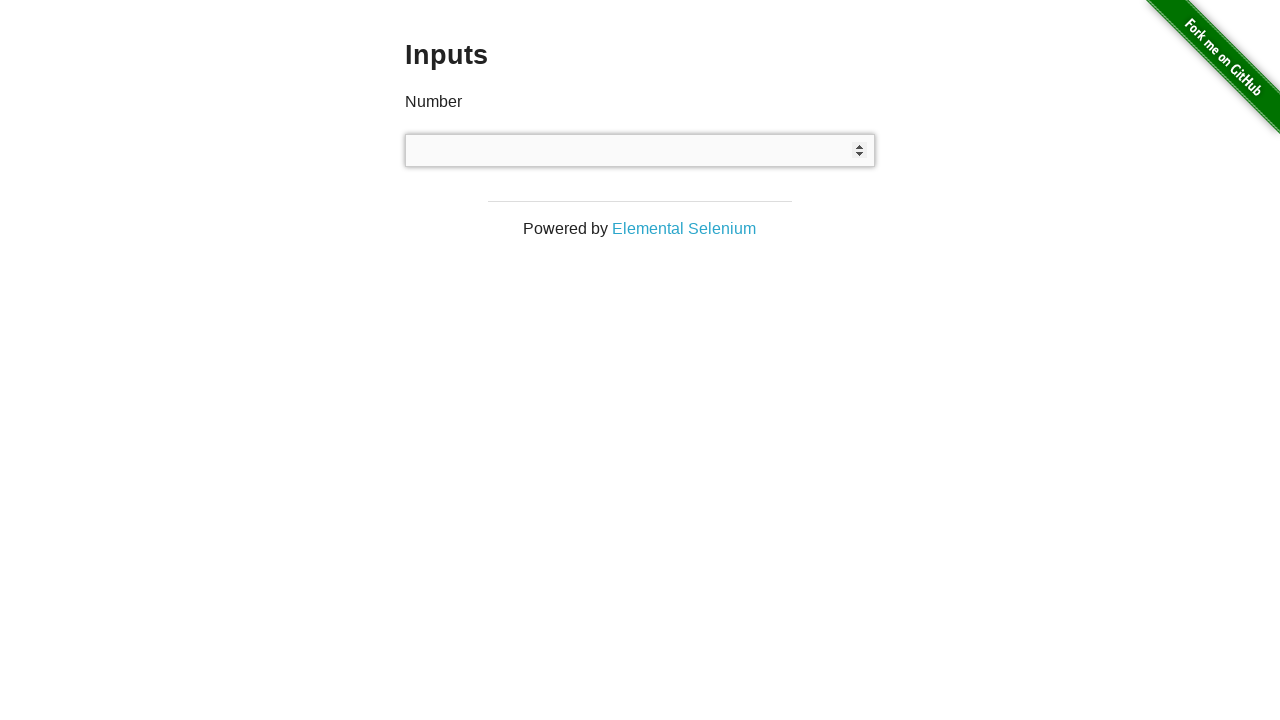

Pressed ArrowDown key (1st time)
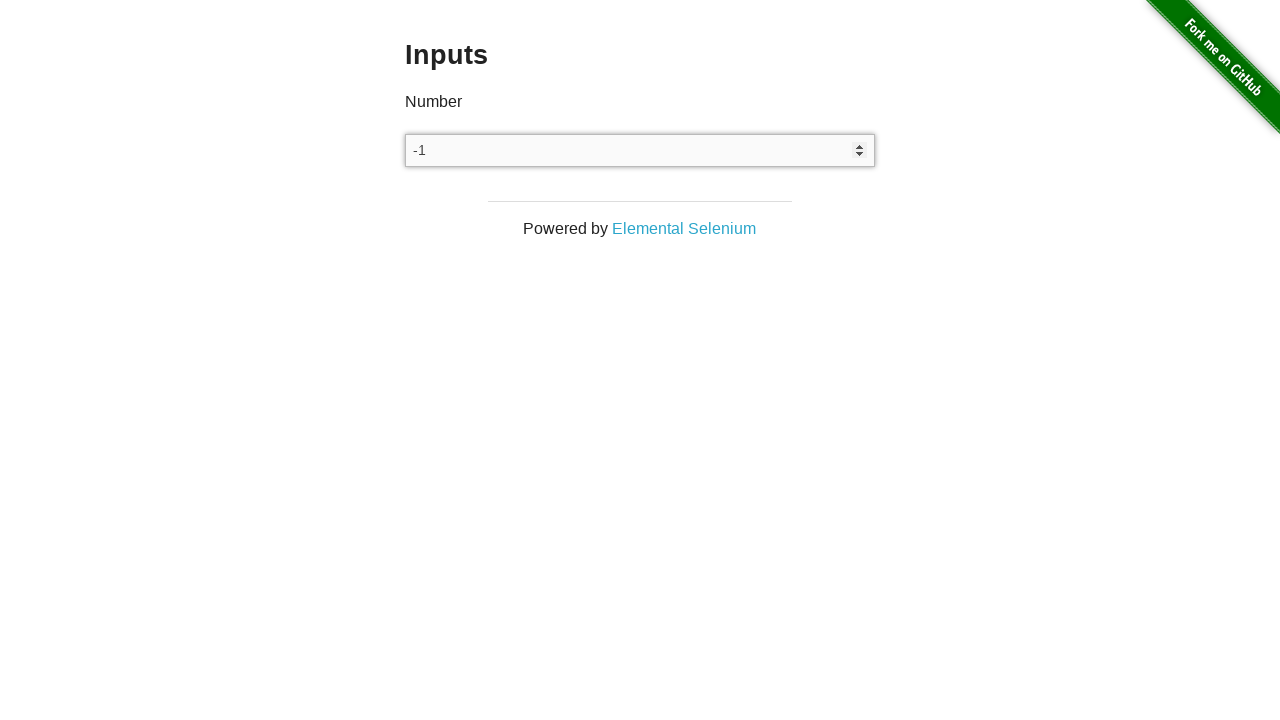

Pressed ArrowDown key (2nd time)
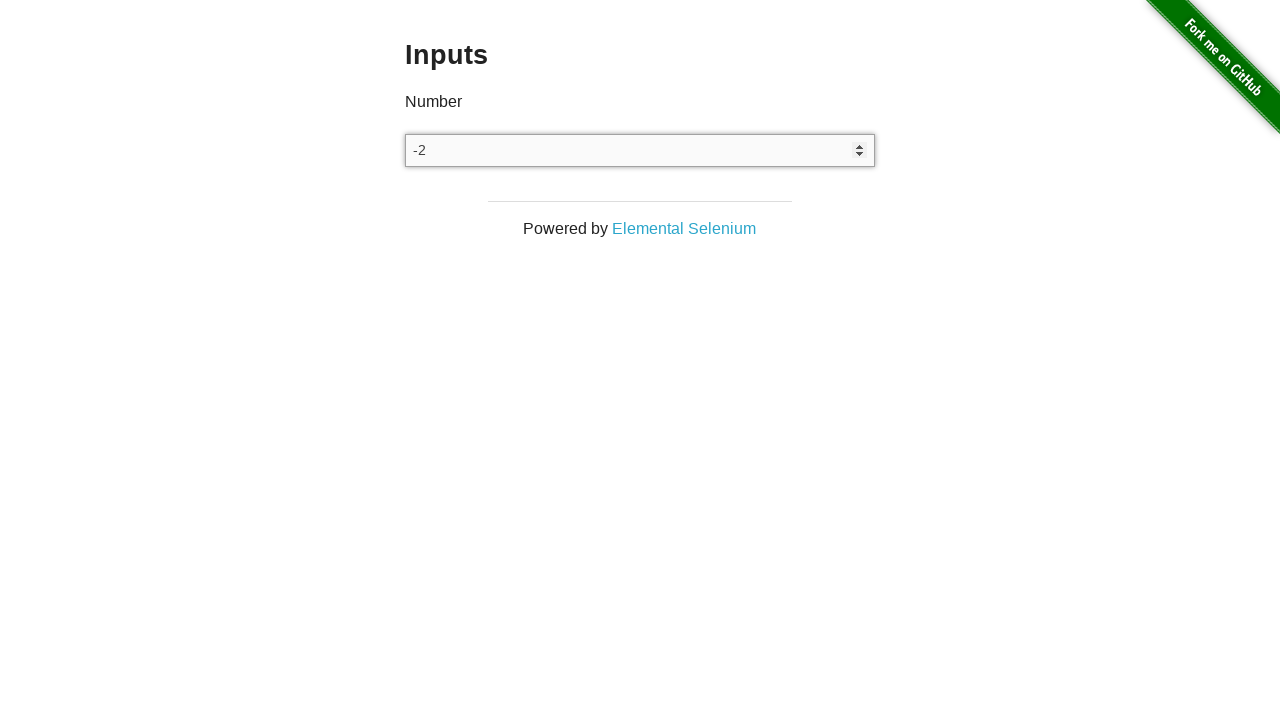

Pressed ArrowDown key (3rd time)
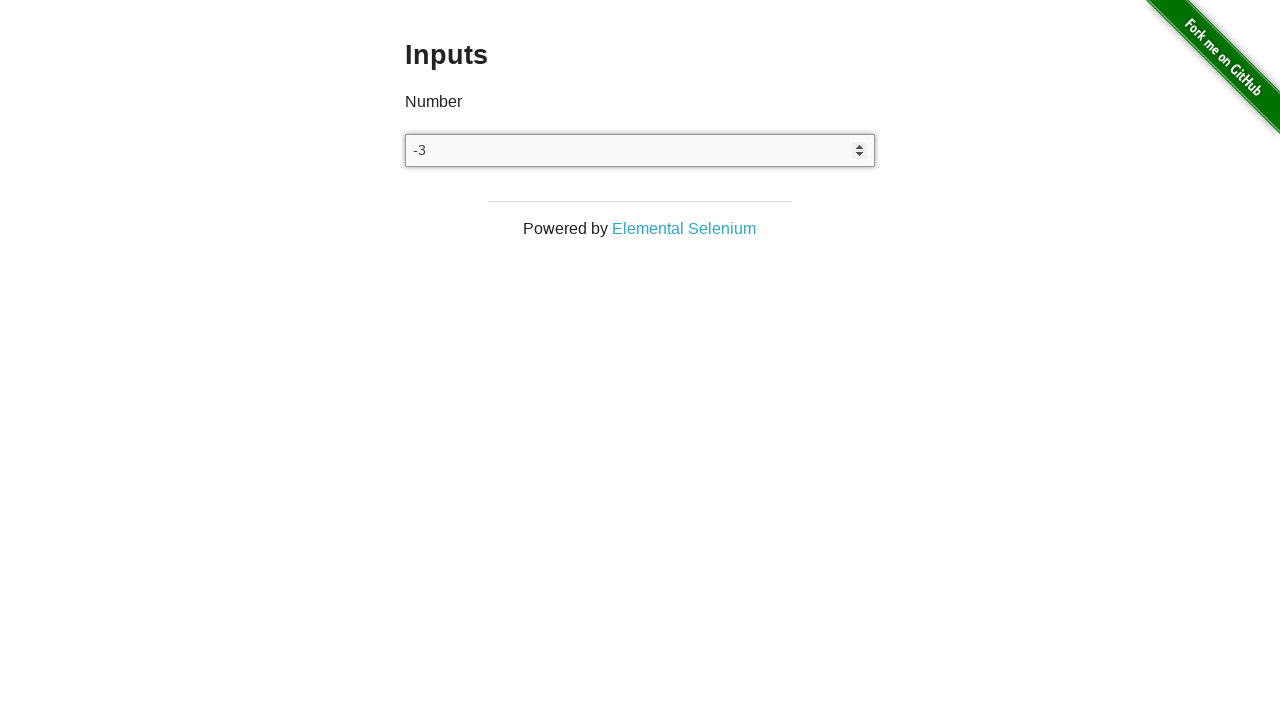

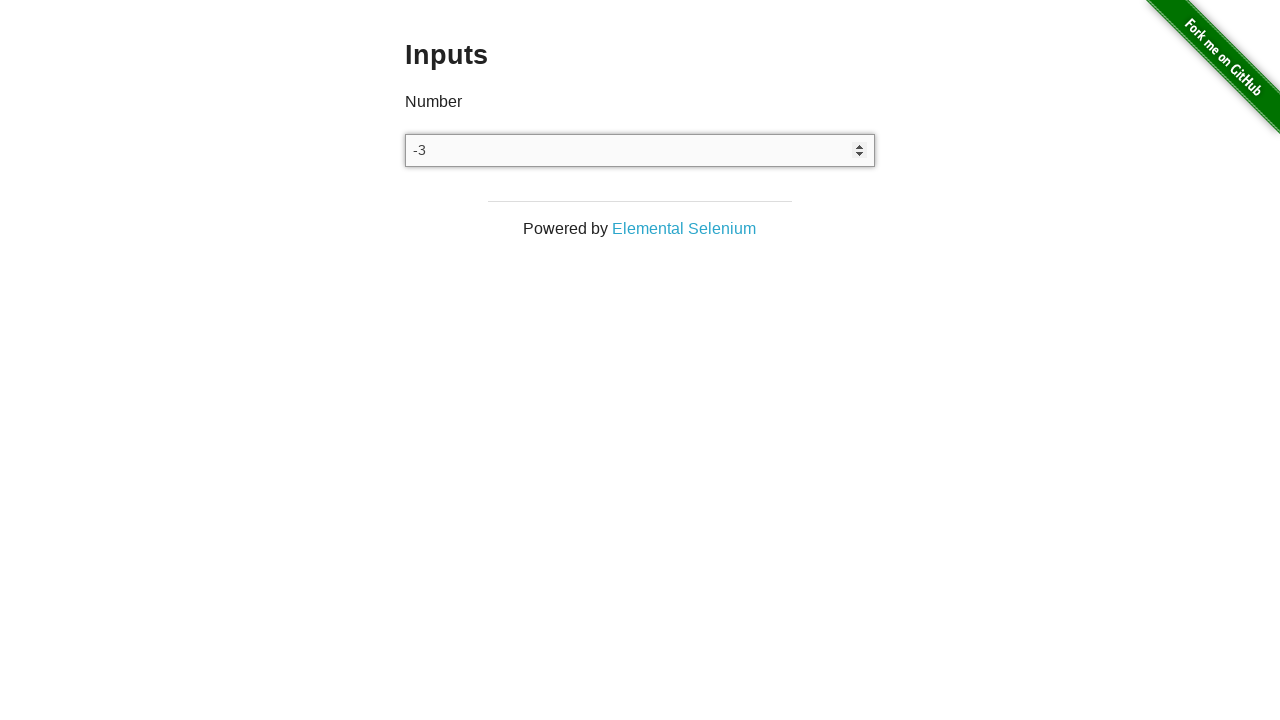